Tests an explicit wait scenario where the script waits for a price to change to $100, then clicks a book button, solves a math problem based on a displayed value, and submits the answer.

Starting URL: http://suninjuly.github.io/explicit_wait2.html

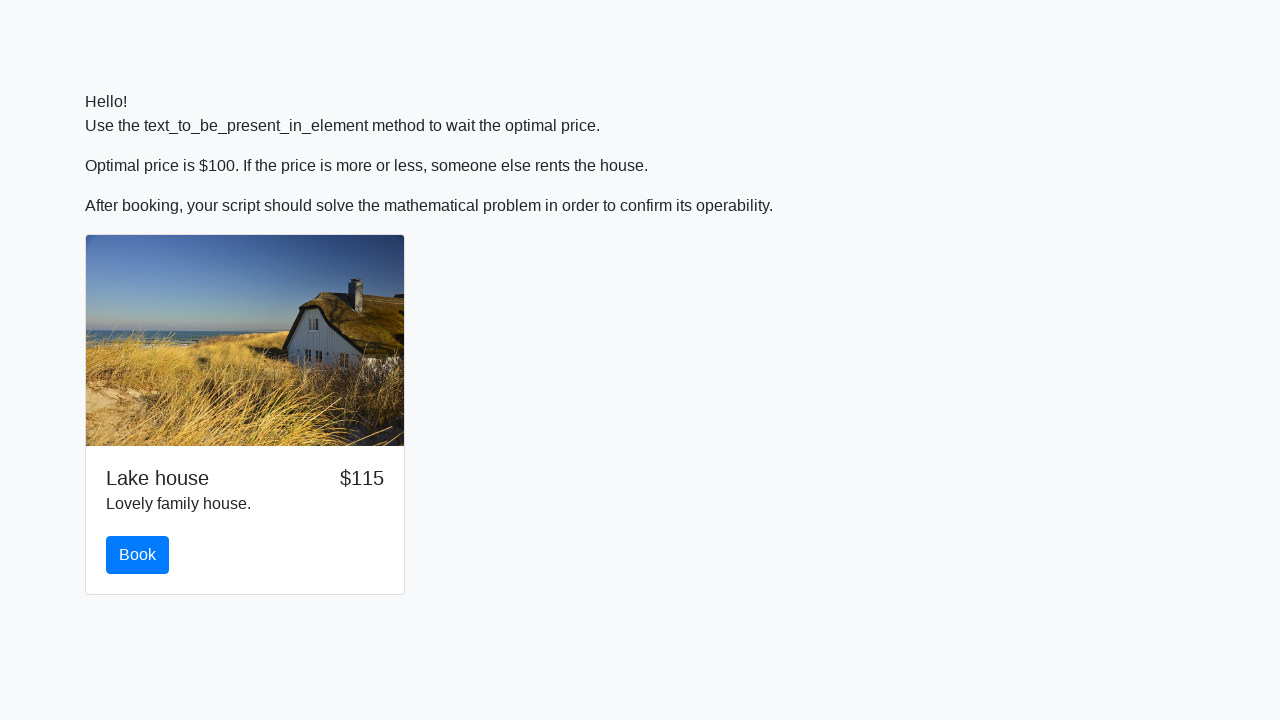

Waited for price to change to $100
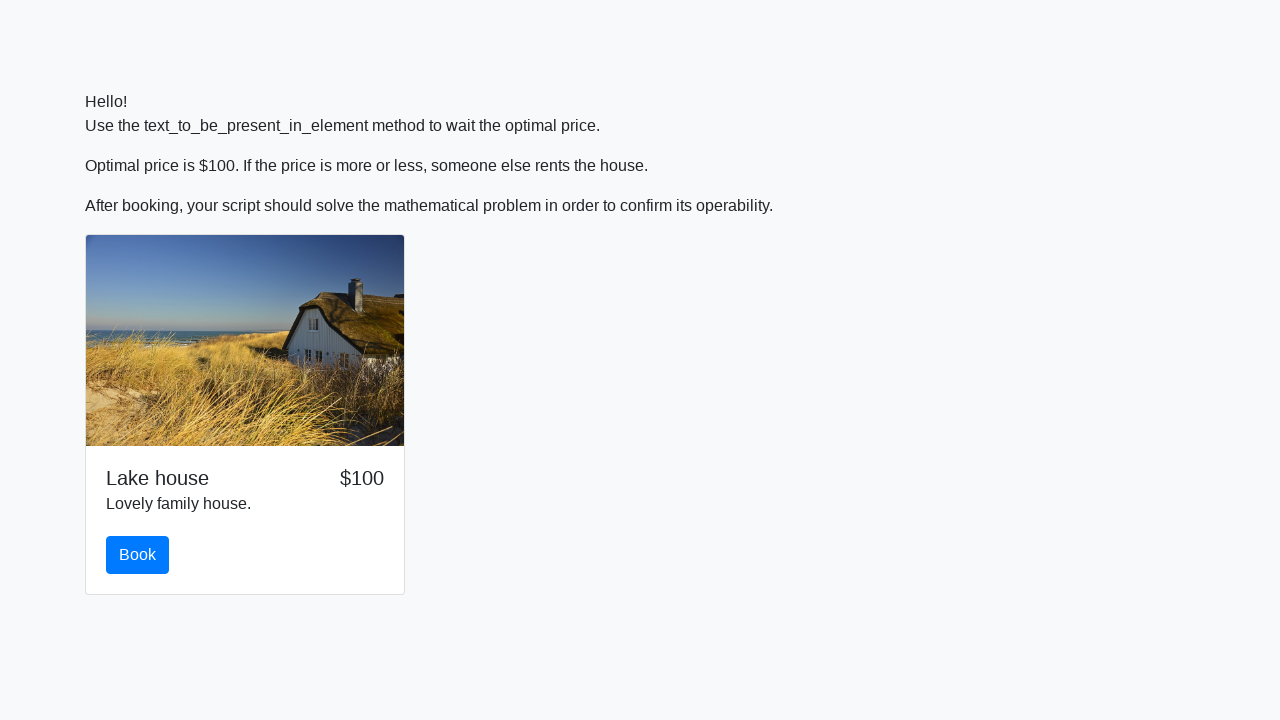

Clicked the Book button at (138, 555) on #book
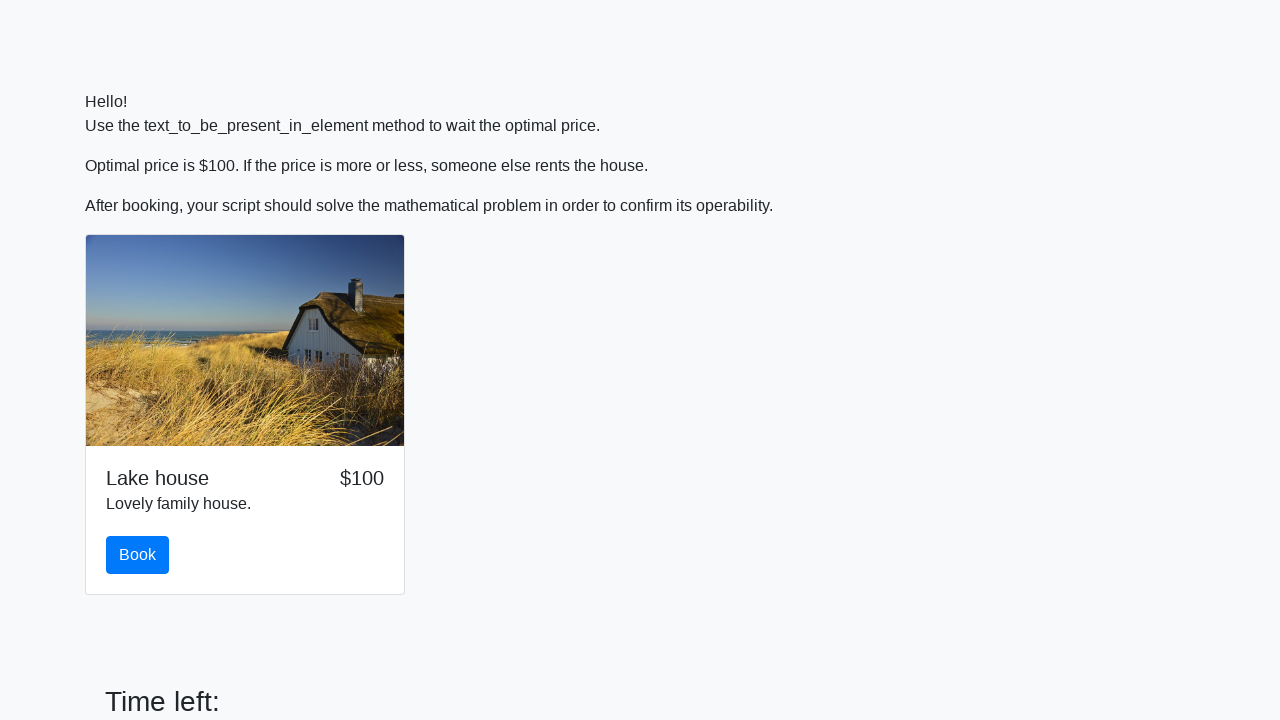

Retrieved the x value for calculation
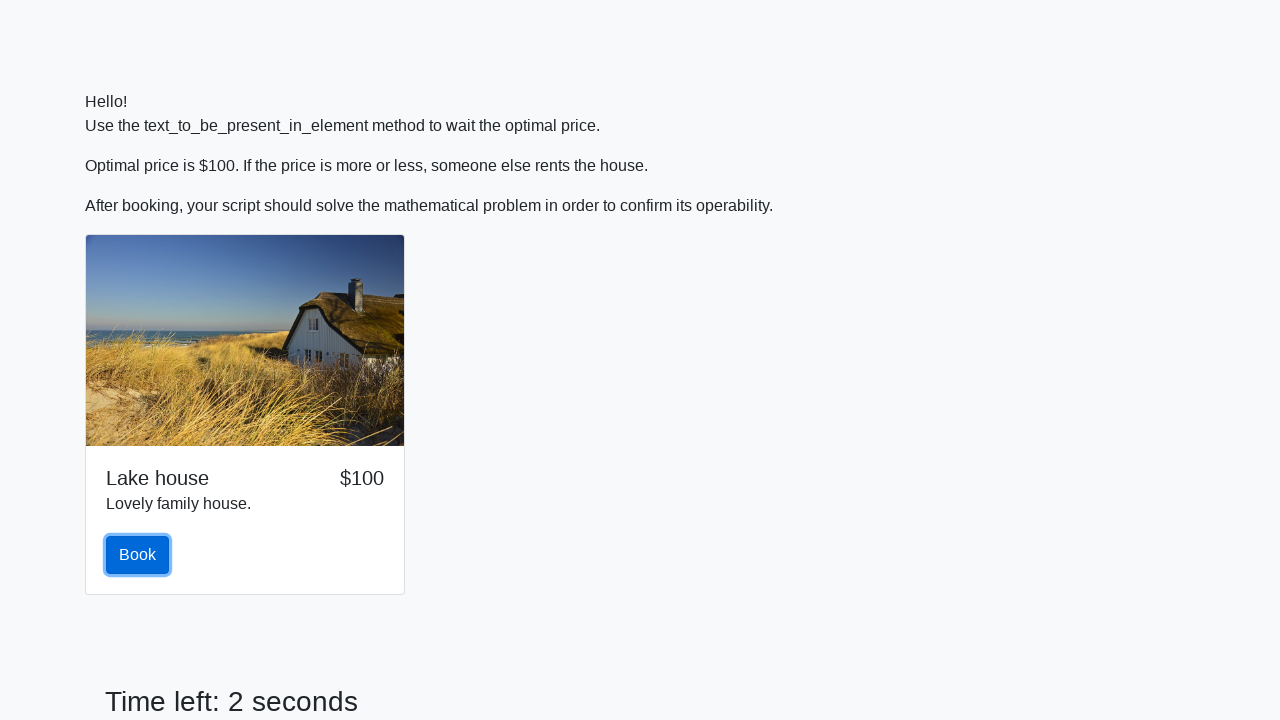

Calculated the mathematical result using logarithm of sine function
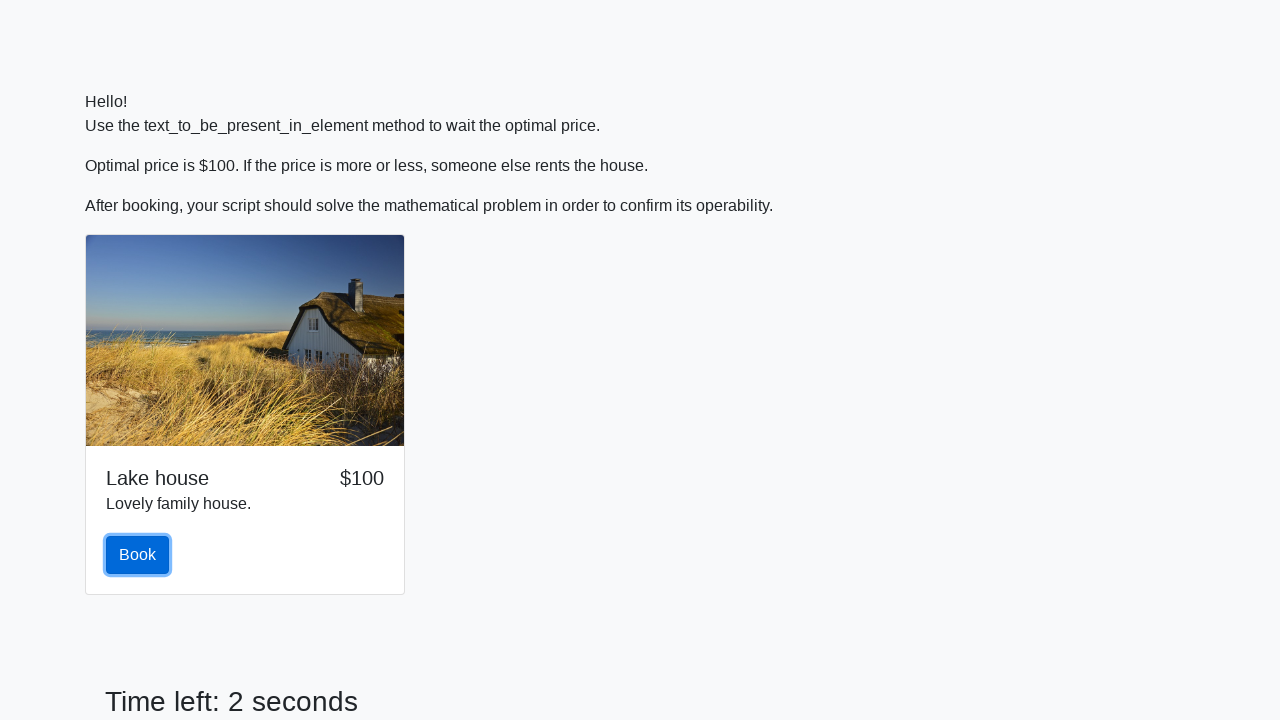

Filled the answer field with the calculated result on #answer
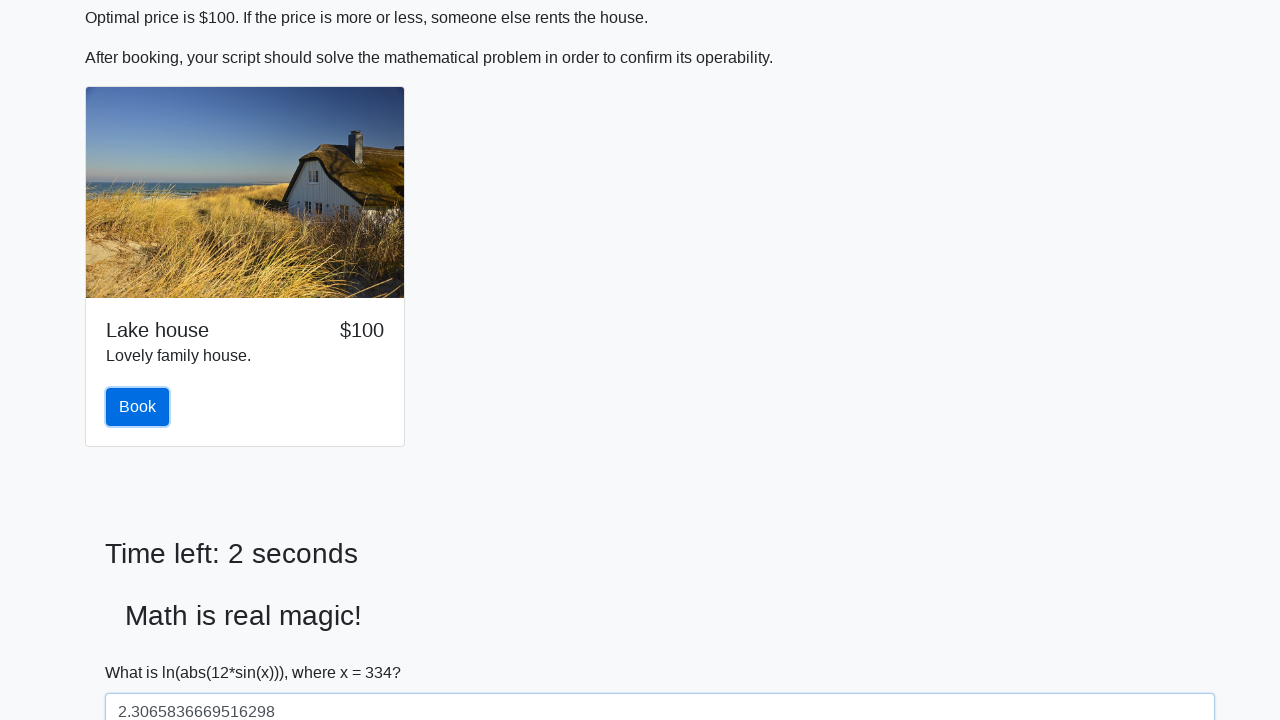

Clicked the Submit button to submit the answer at (143, 651) on #solve
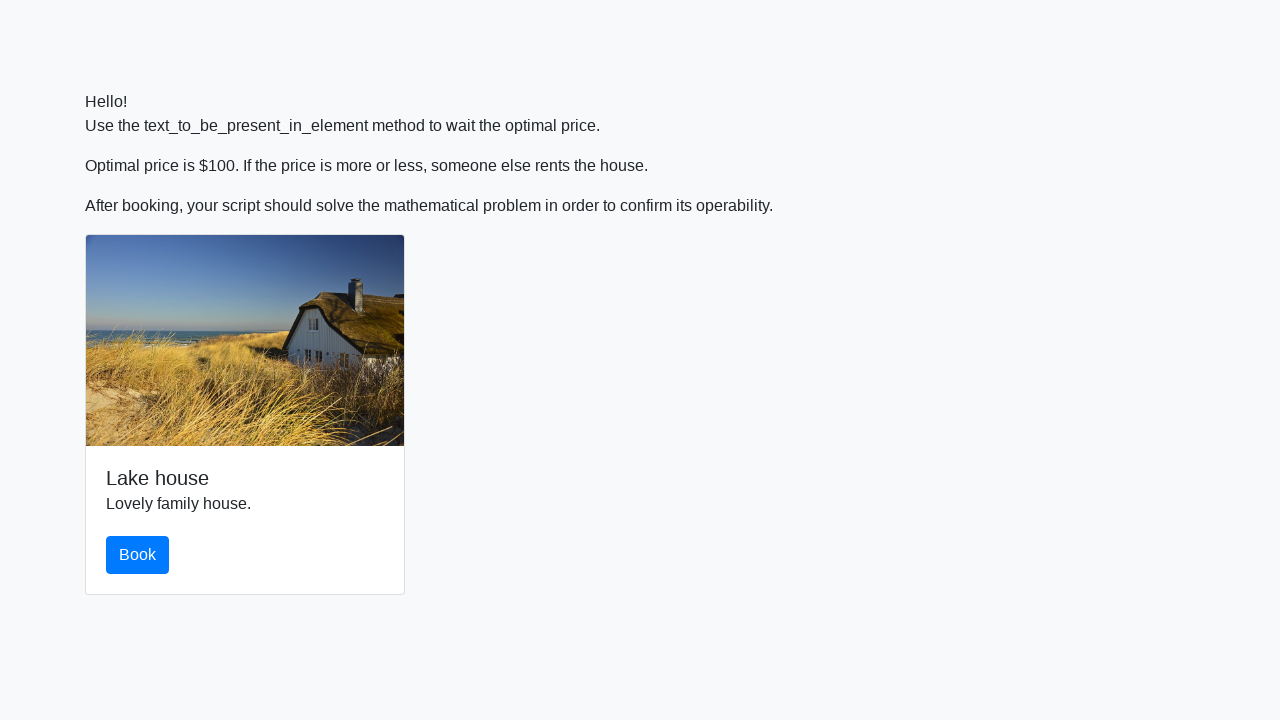

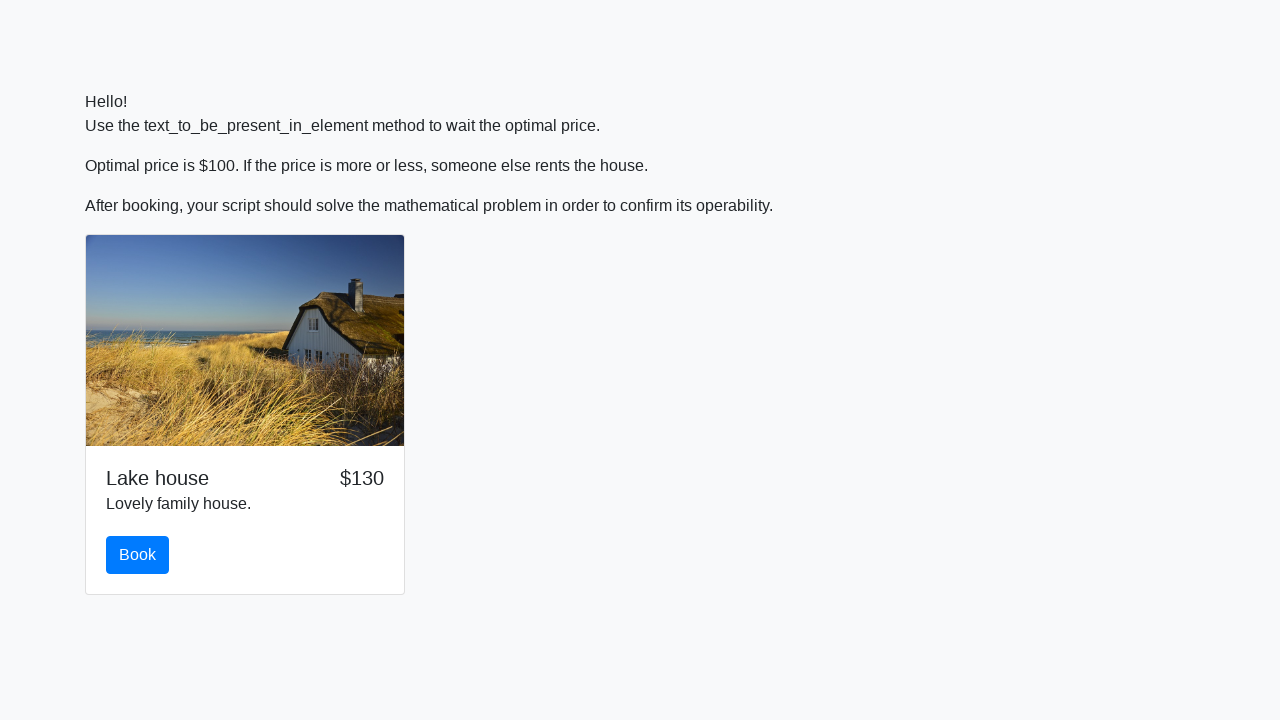